Tests opening a simple modal dialog by clicking a button and verifying the modal content appears

Starting URL: https://applitools.github.io/demo/TestPages/ModalsPage/index.html

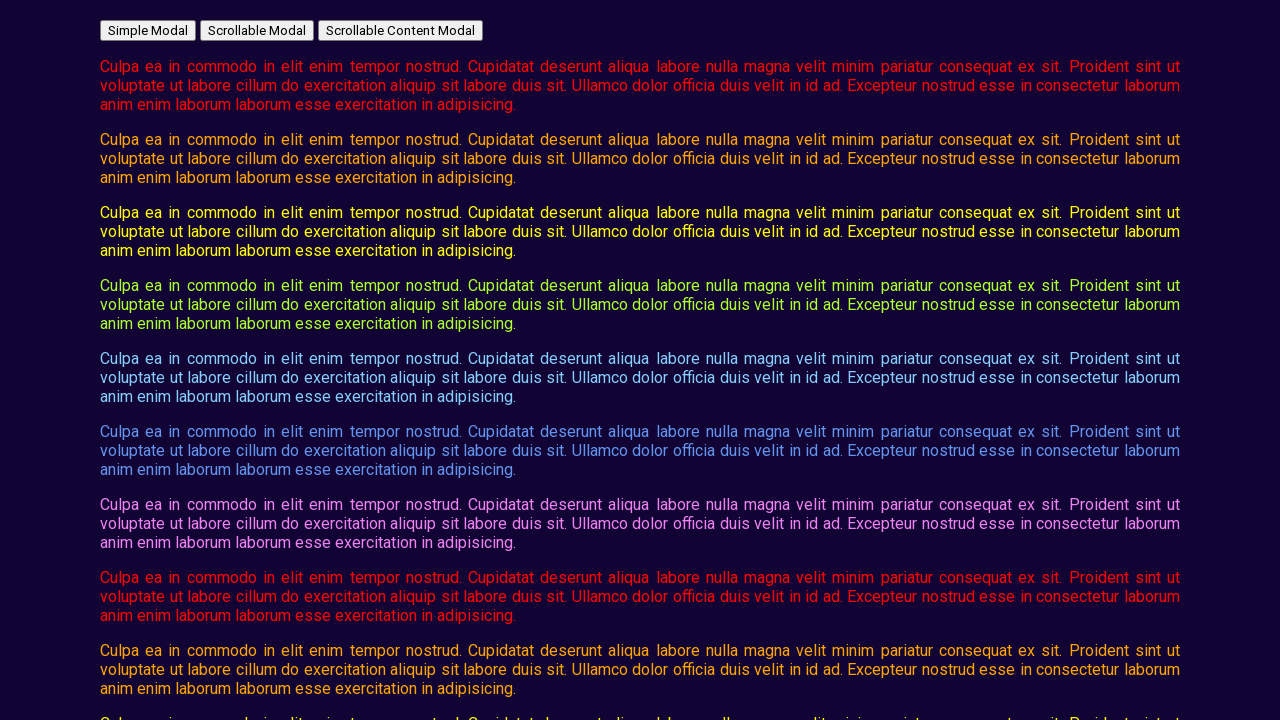

Clicked button to open simple modal dialog at (148, 30) on #open_simple_modal
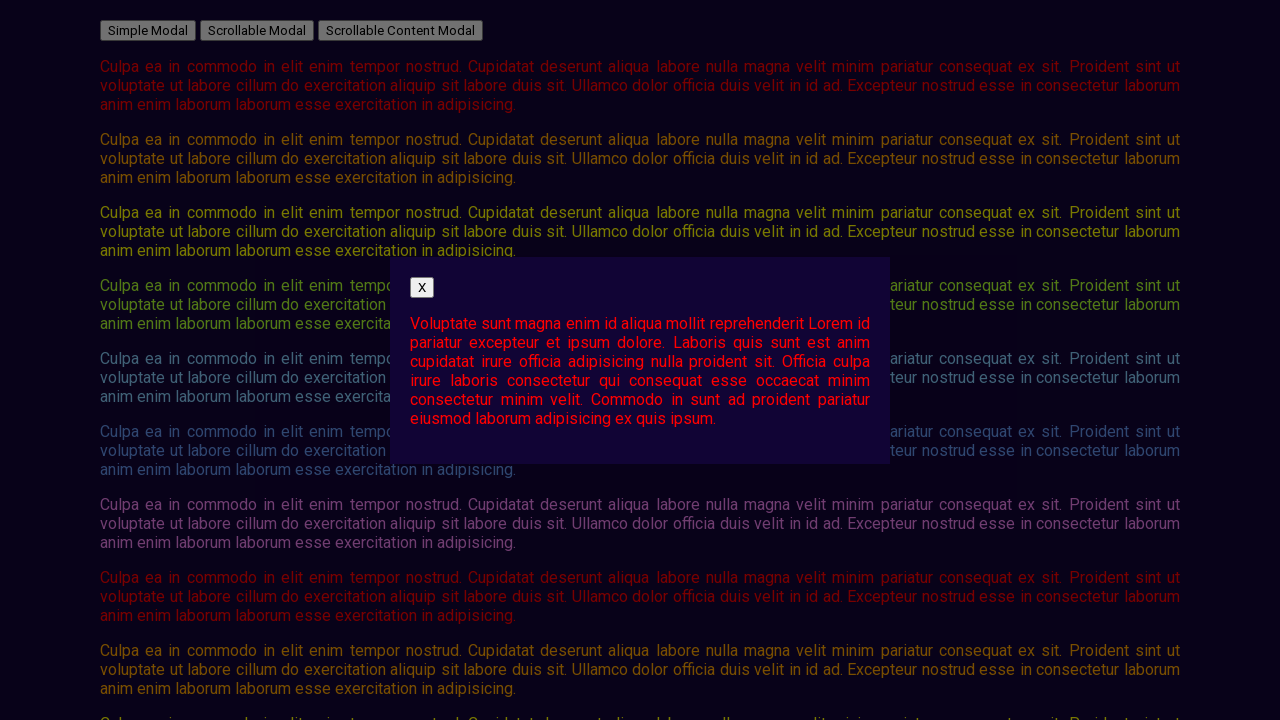

Modal content appeared and is now visible
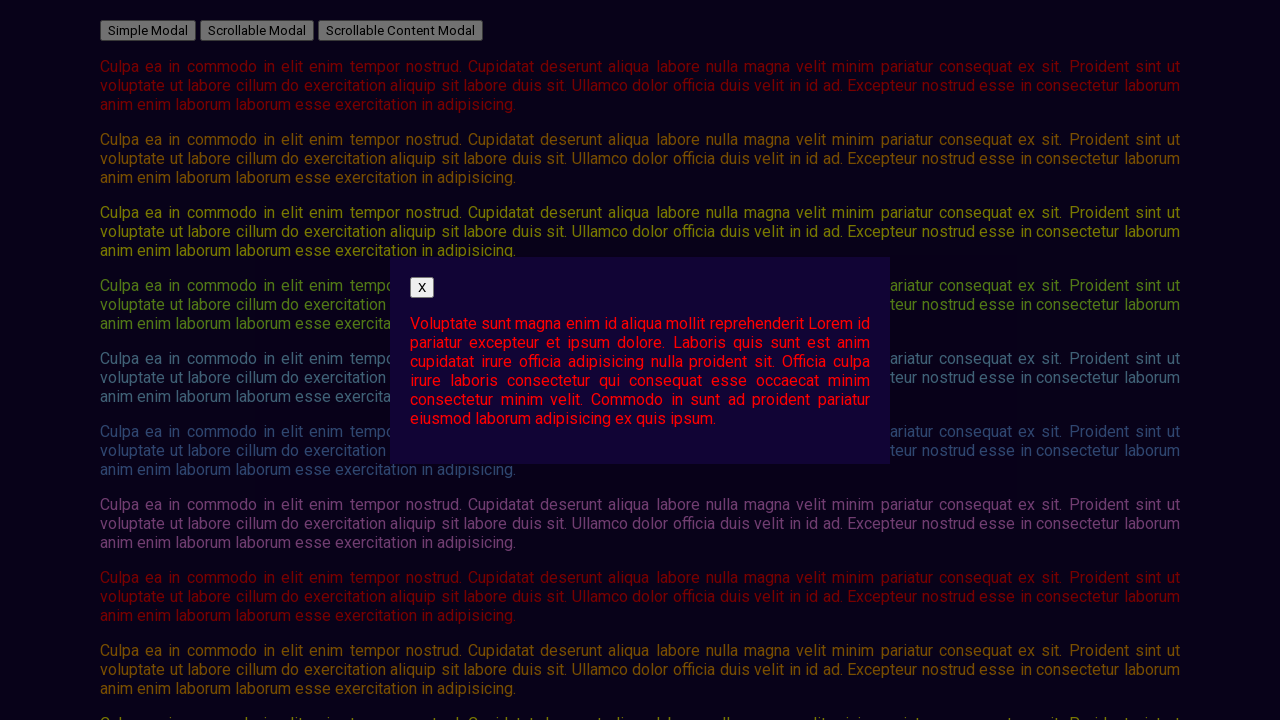

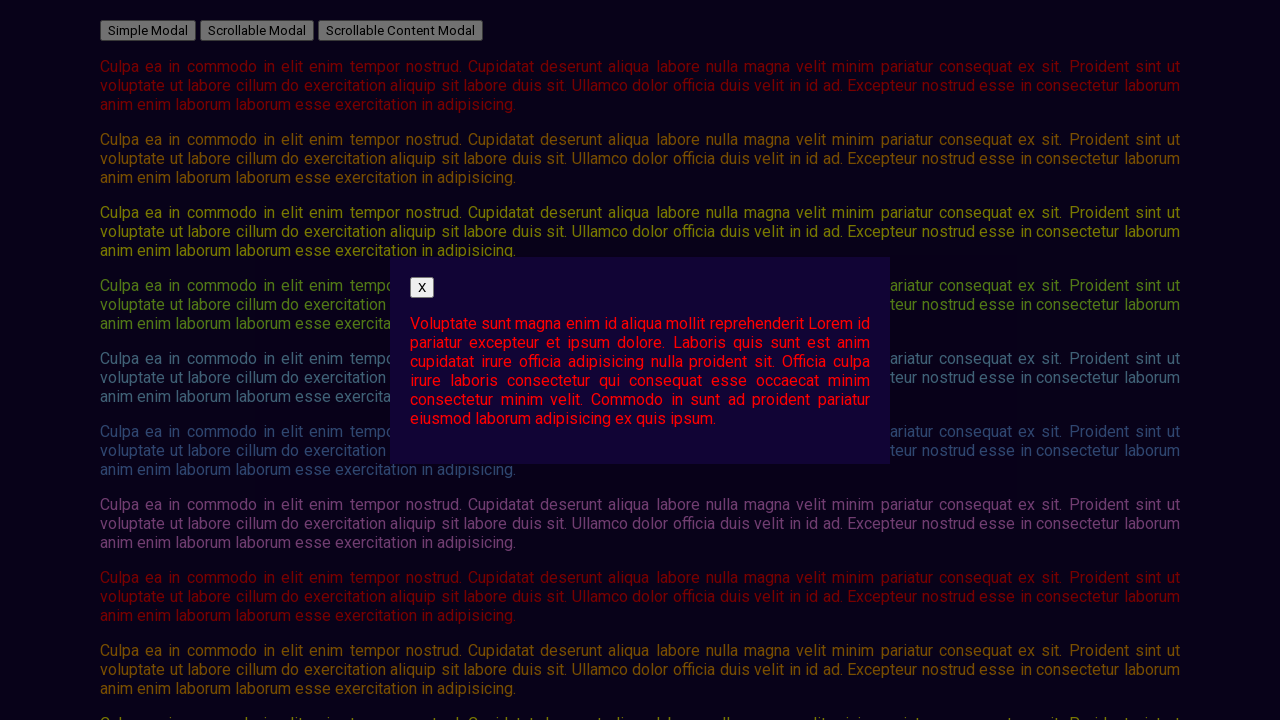